Tests the file download functionality by navigating to a download page and clicking on a file link to initiate a download.

Starting URL: https://the-internet.herokuapp.com/download

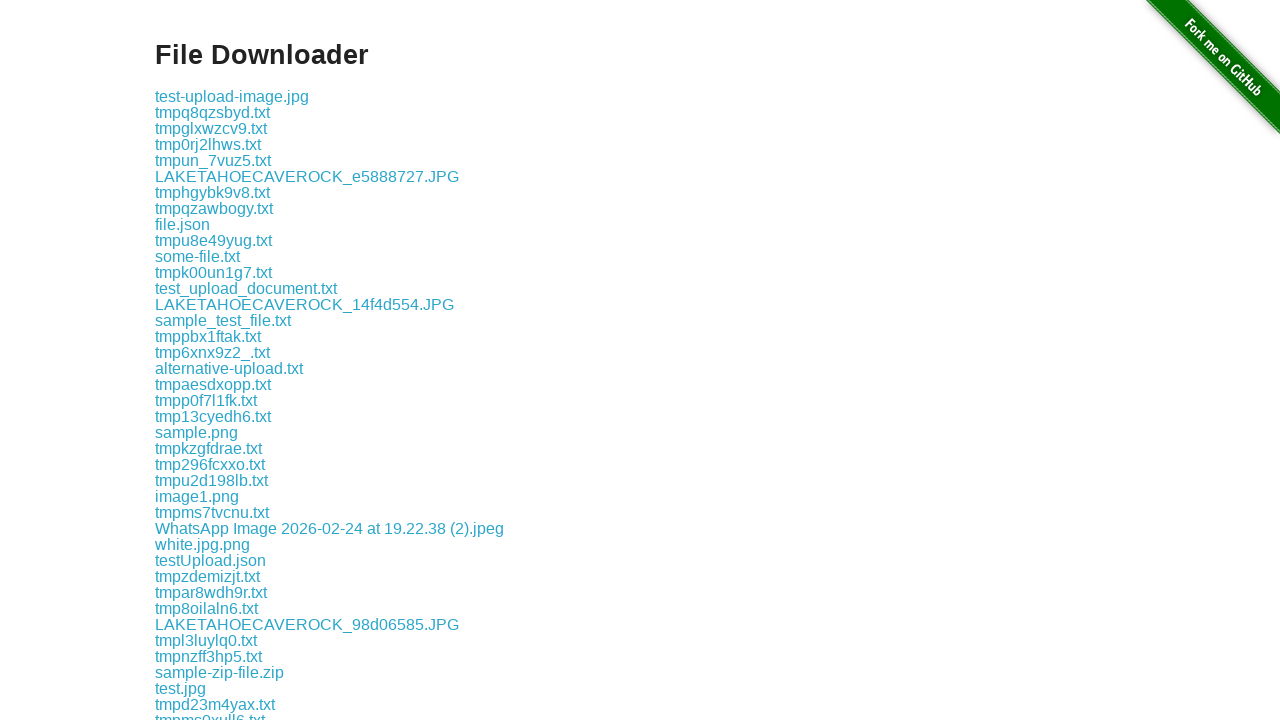

Waited for download links to be visible
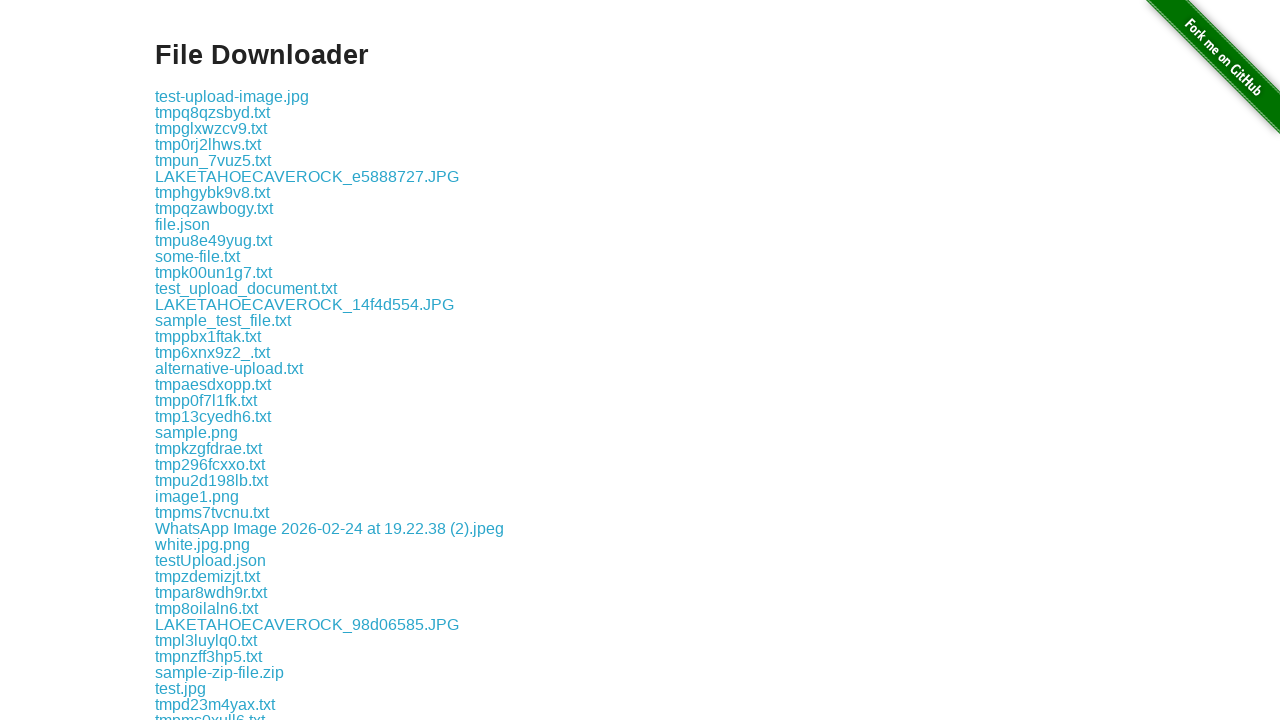

Clicked on the first download link to initiate file download at (232, 96) on div.example a >> nth=0
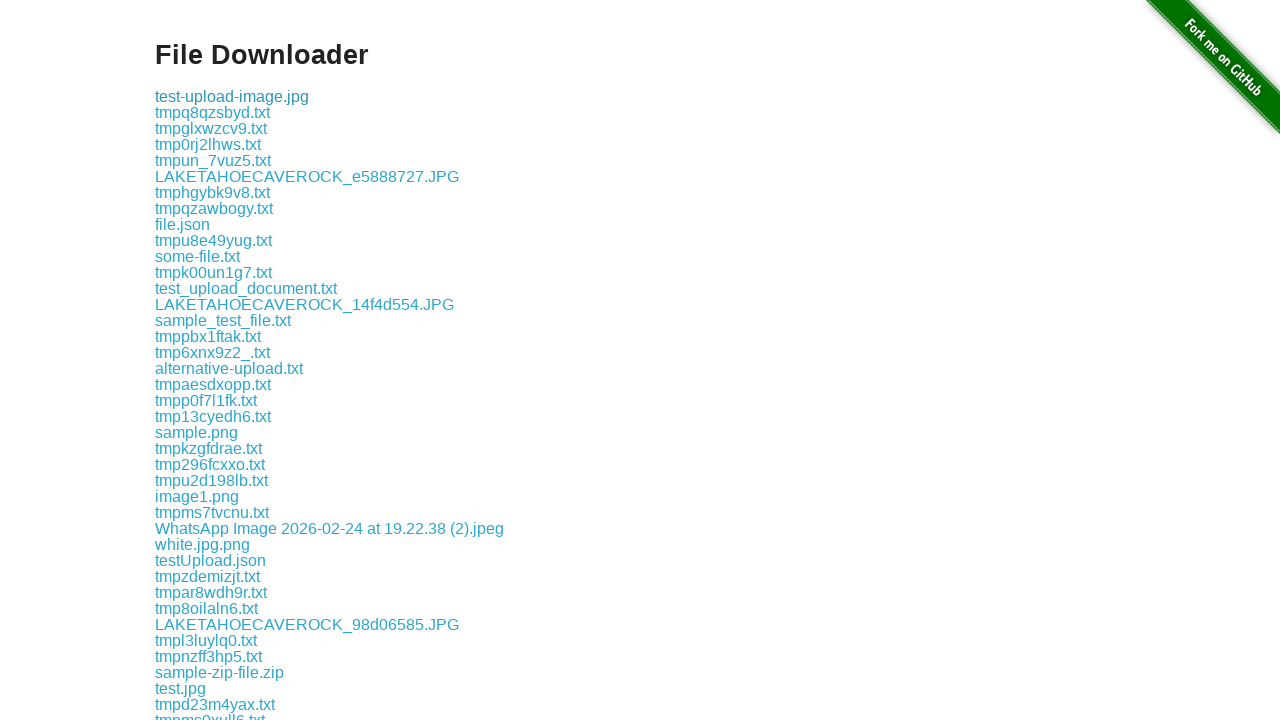

Waited 2 seconds for the download to initiate
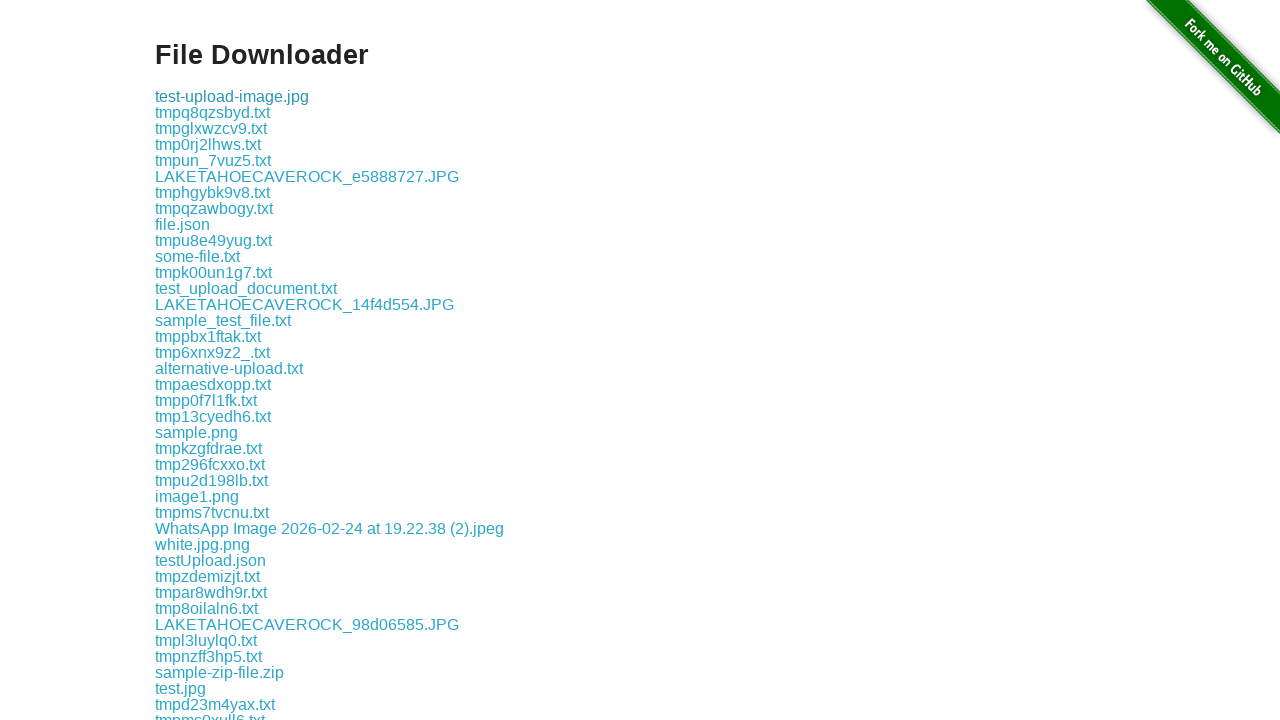

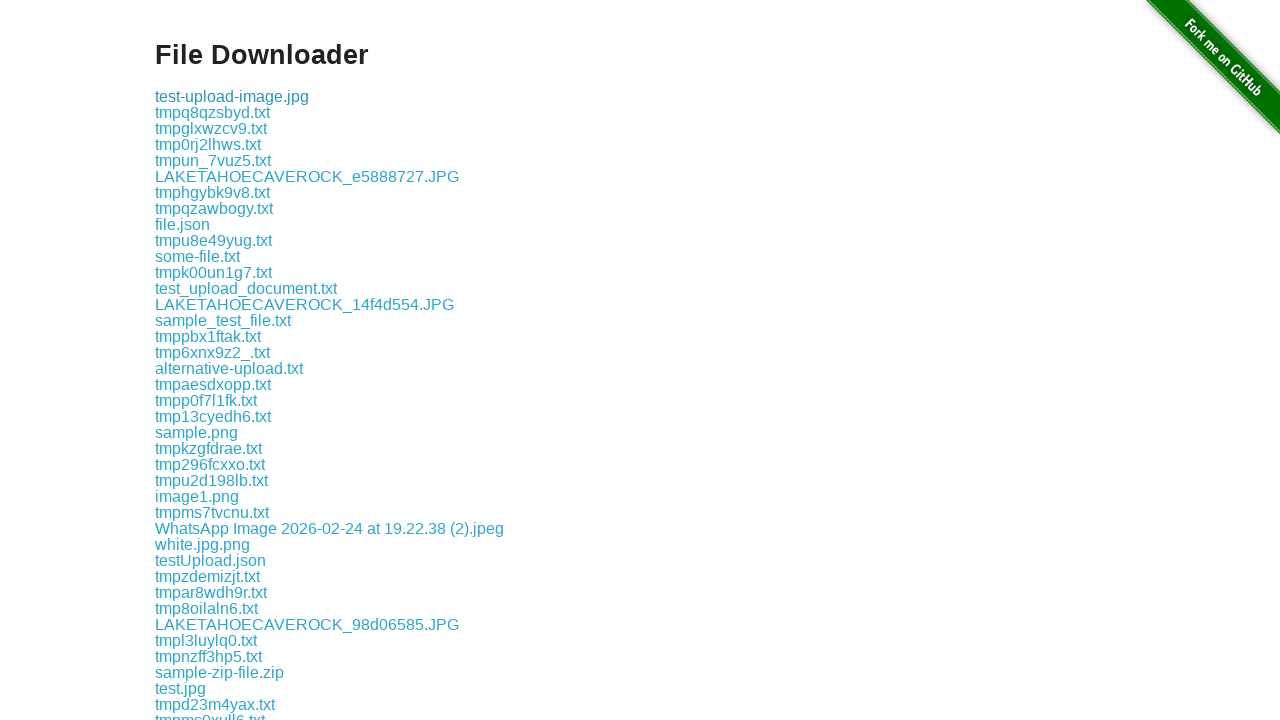